Tests that the input field is cleared after adding a todo item

Starting URL: https://demo.playwright.dev/todomvc

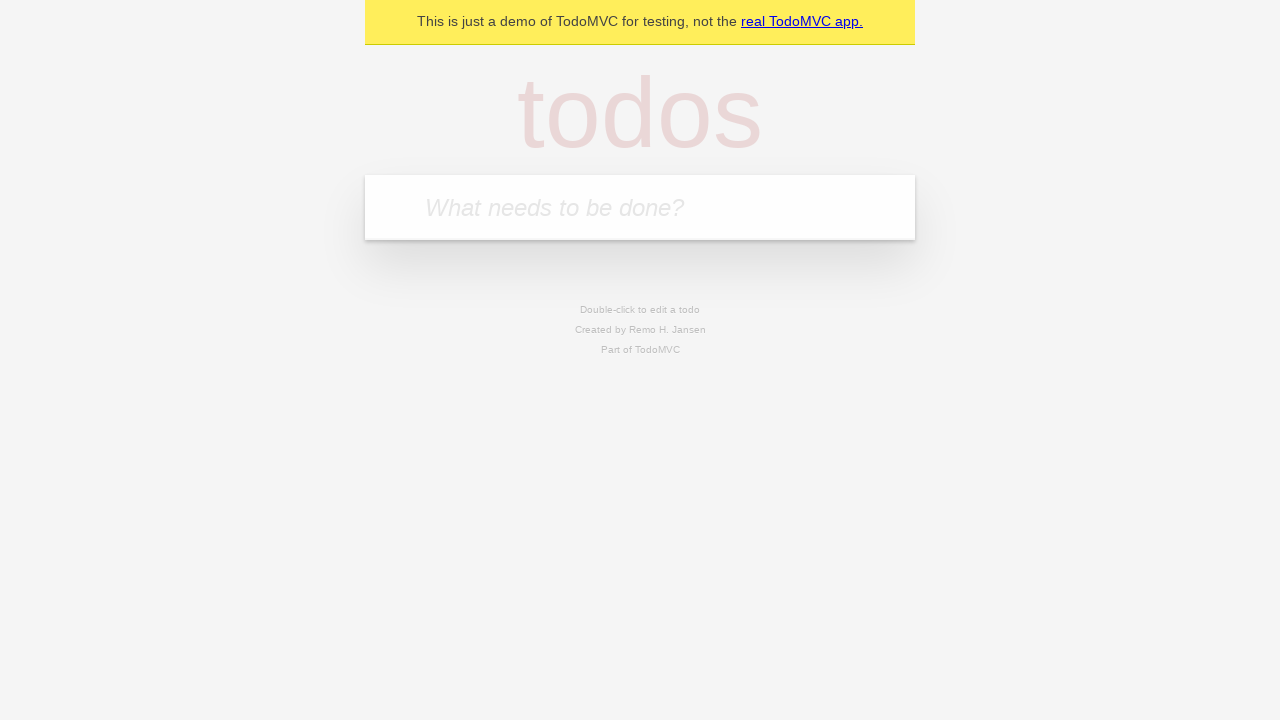

Filled todo input field with 'buy some cheese' on internal:attr=[placeholder="What needs to be done?"i]
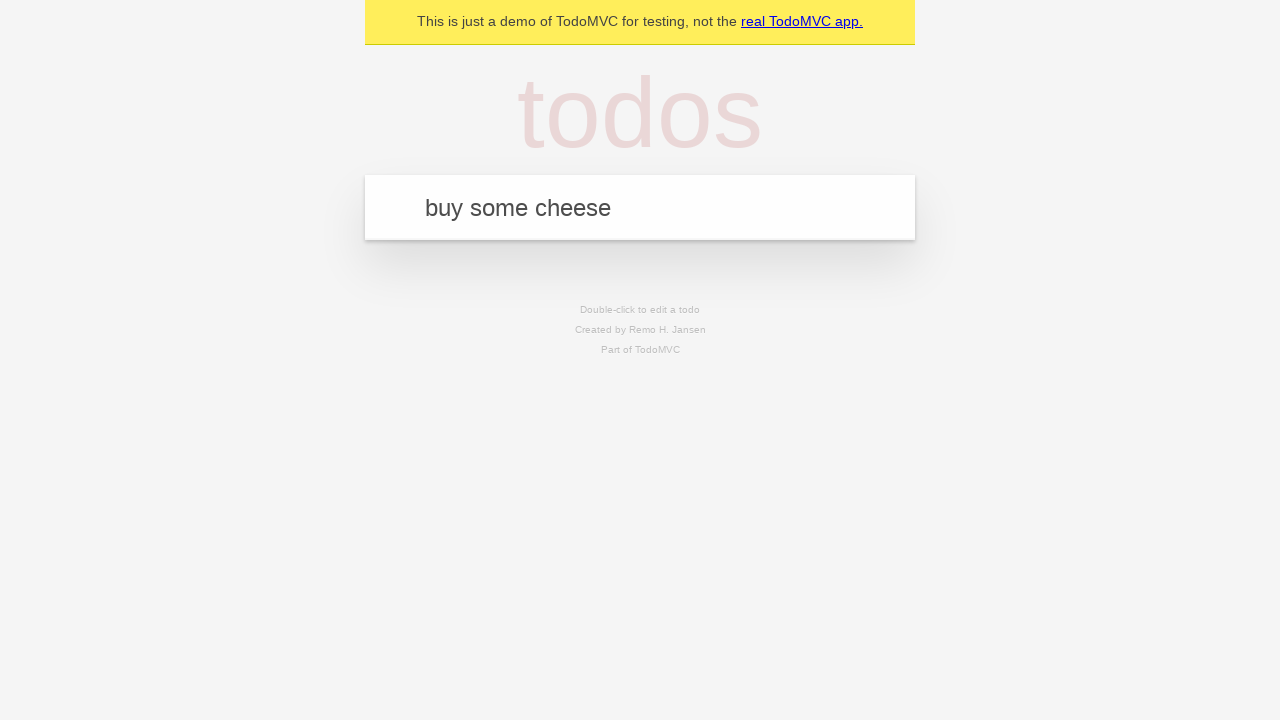

Pressed Enter to submit the todo item on internal:attr=[placeholder="What needs to be done?"i]
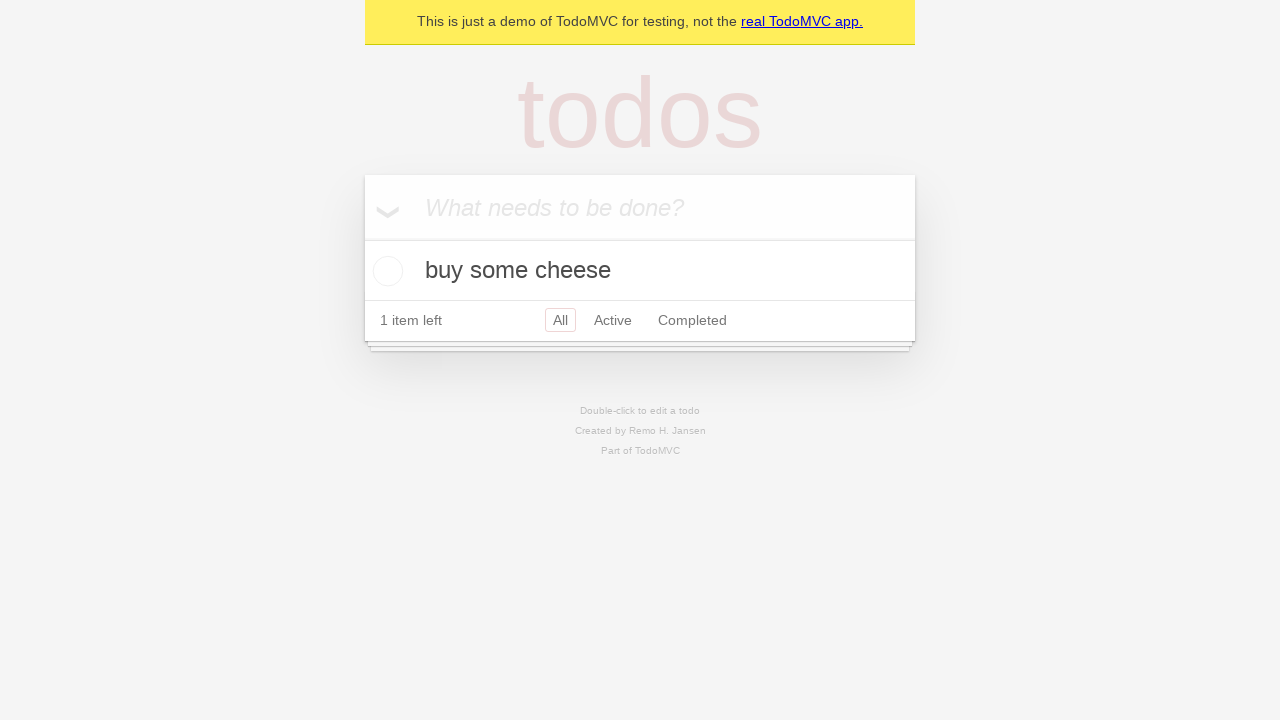

Todo item appeared in the list
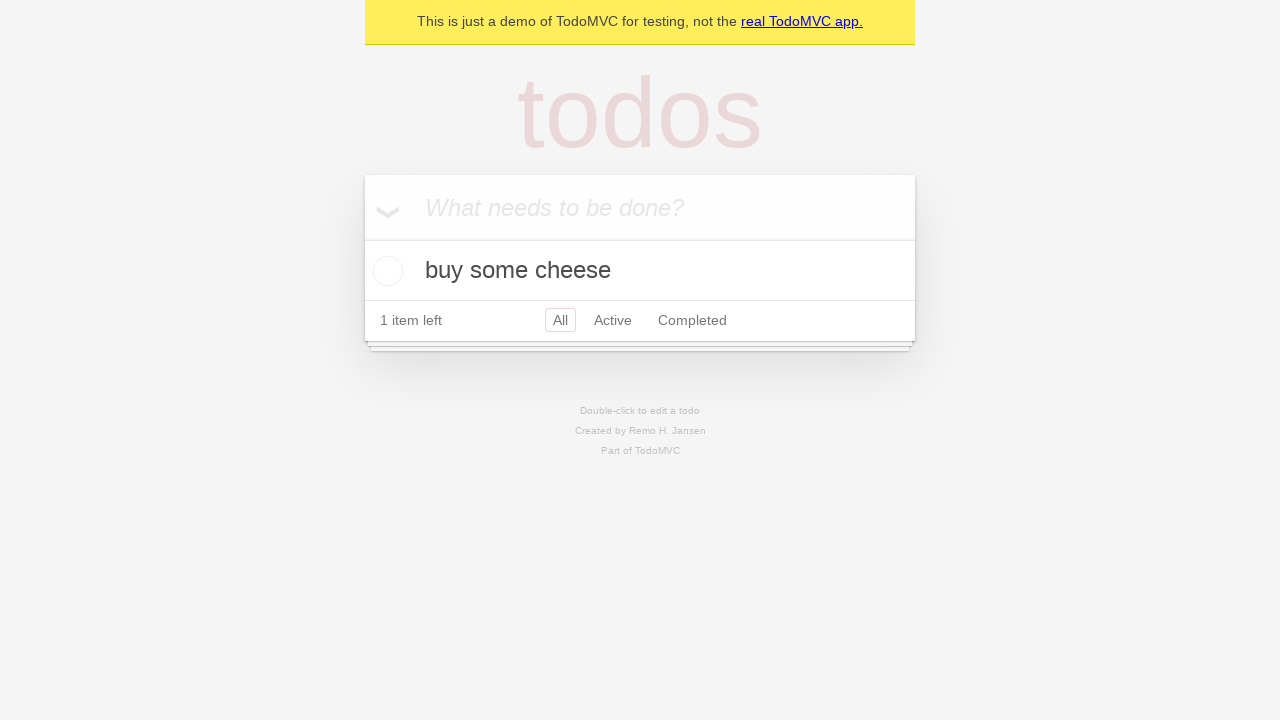

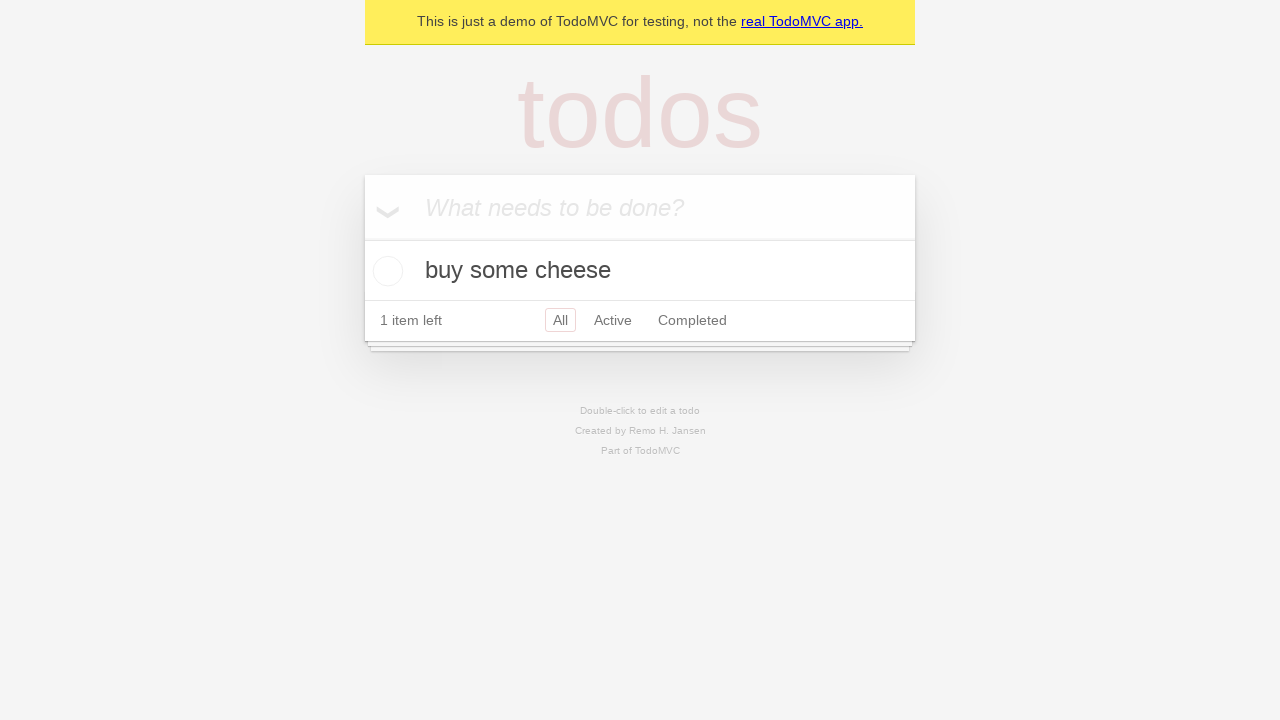